Fills out a text box form with username, email, and address fields on the DemoQA practice site.

Starting URL: https://demoqa.com/text-box

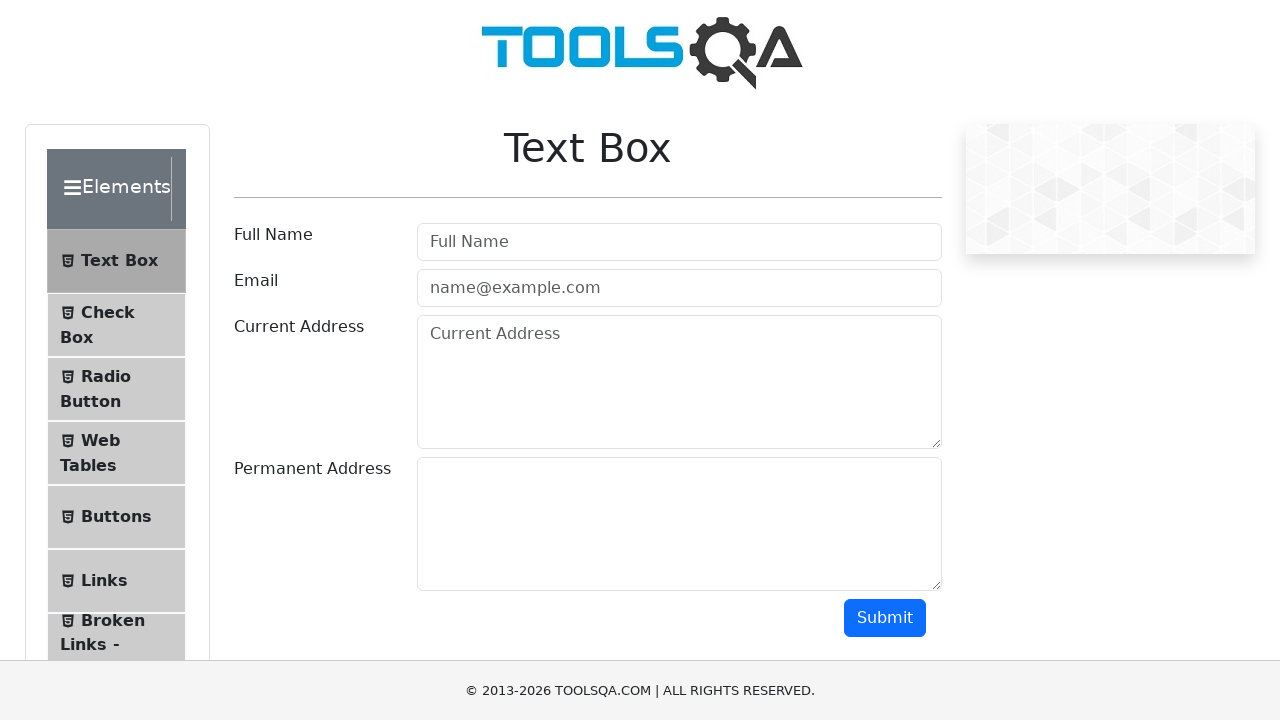

Filled username field with 'Manirajan1' on #userName
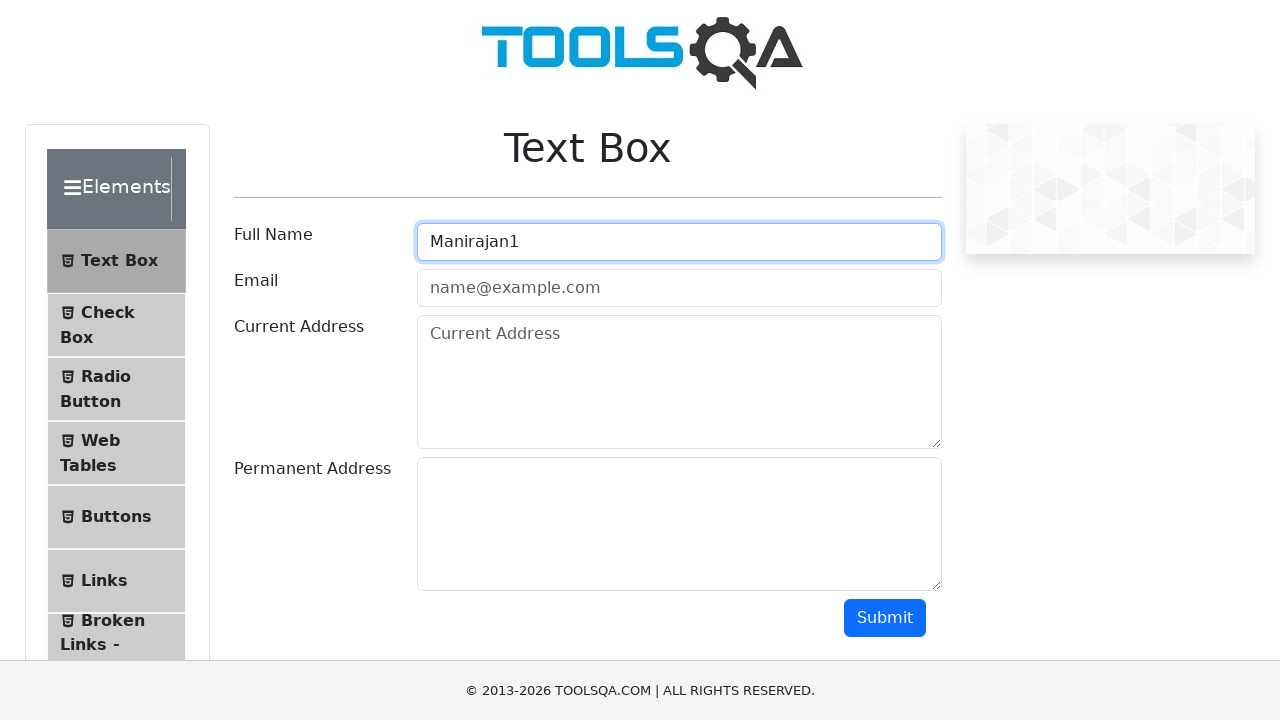

Filled email field with 'manirajann93@gmail.com' on #userEmail
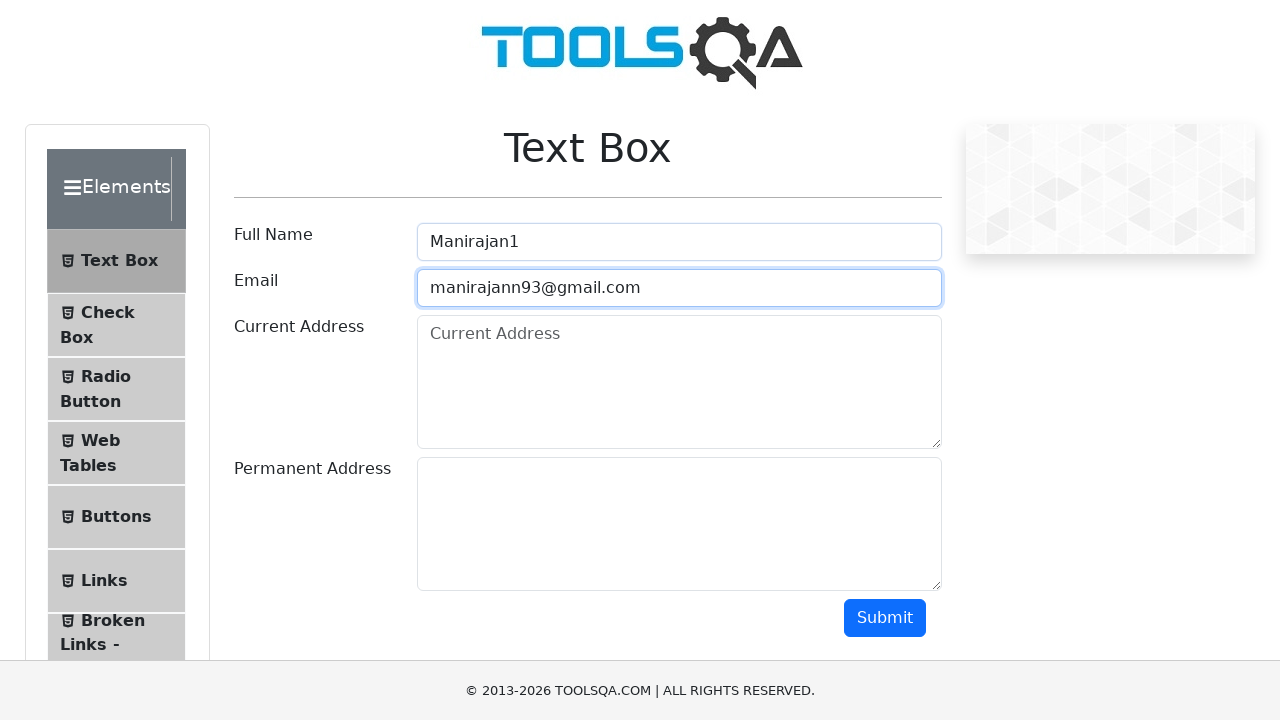

Filled current address field with 'Address of the destination111111' on #currentAddress
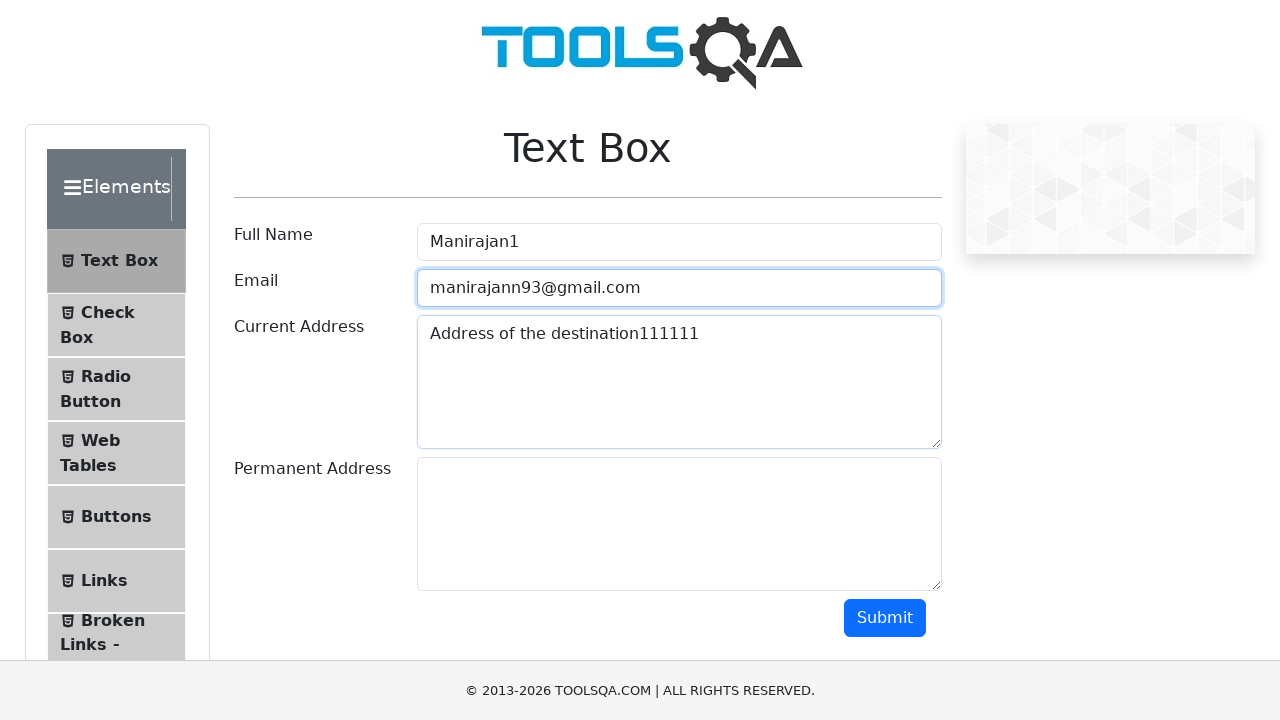

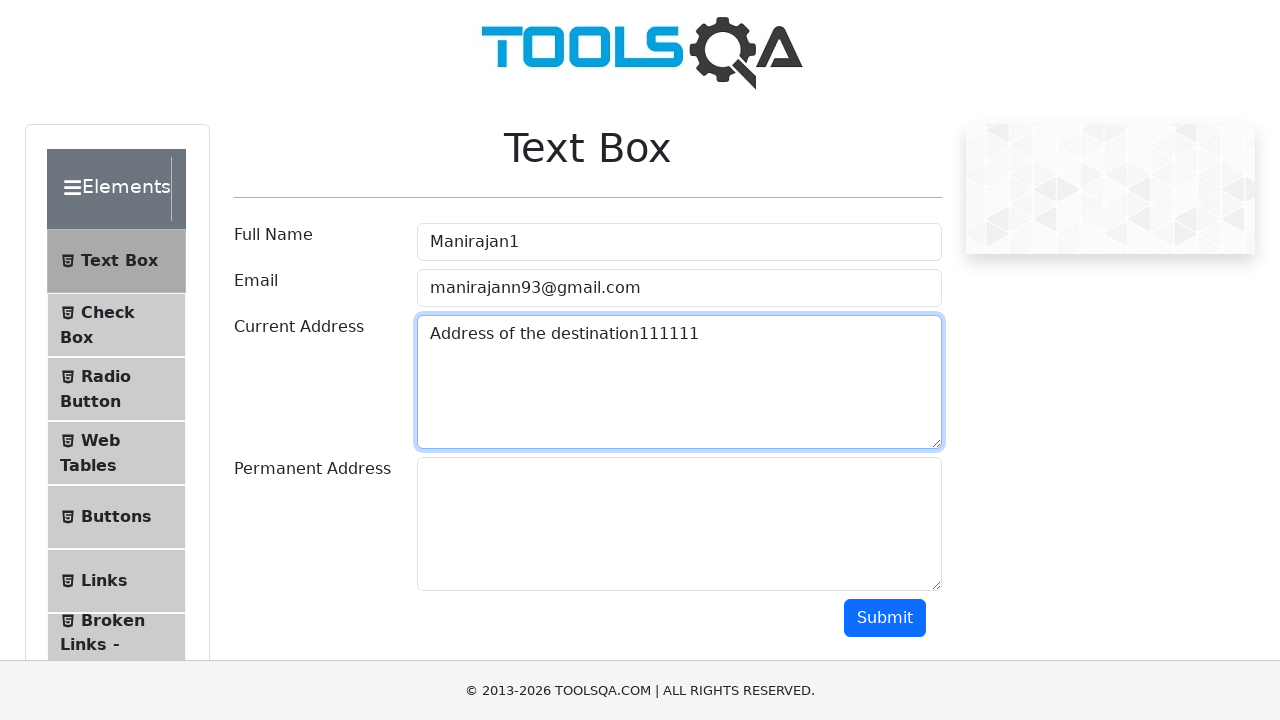